Tests login form with invalid credentials and verifies error message display and various element attributes

Starting URL: https://the-internet.herokuapp.com/login

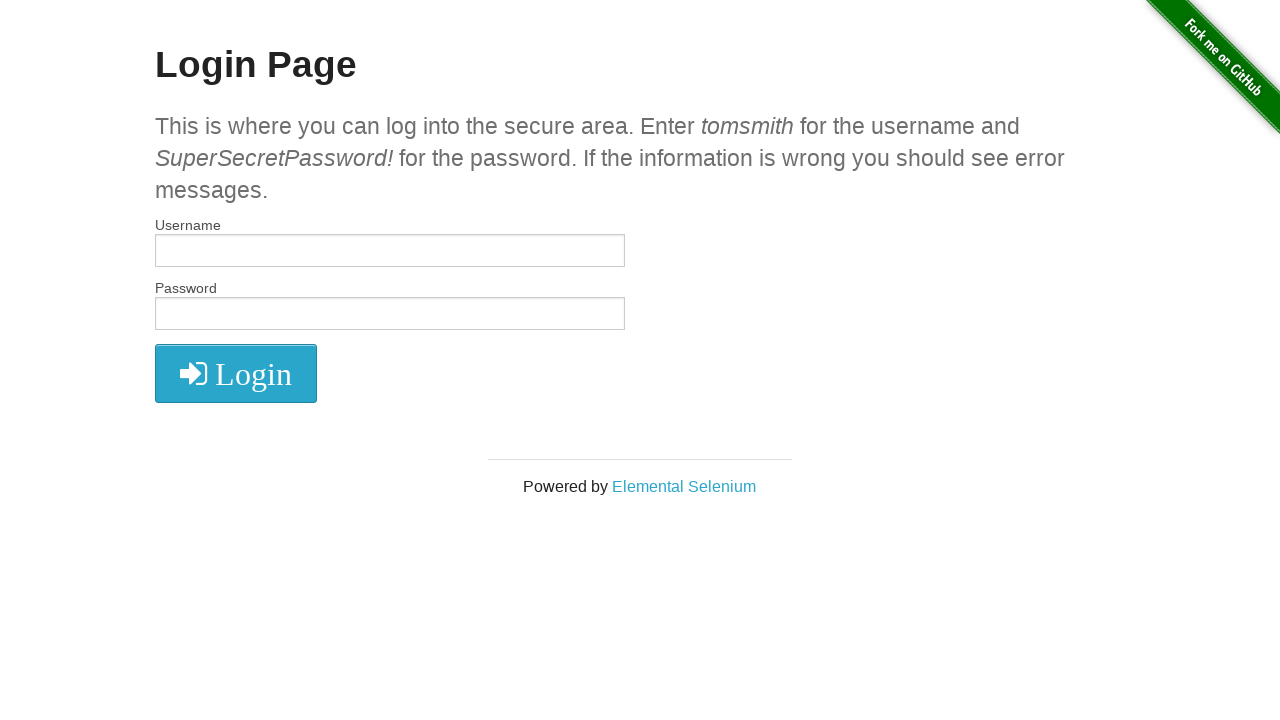

Filled username field with 'invalid_user' on input[name='username']
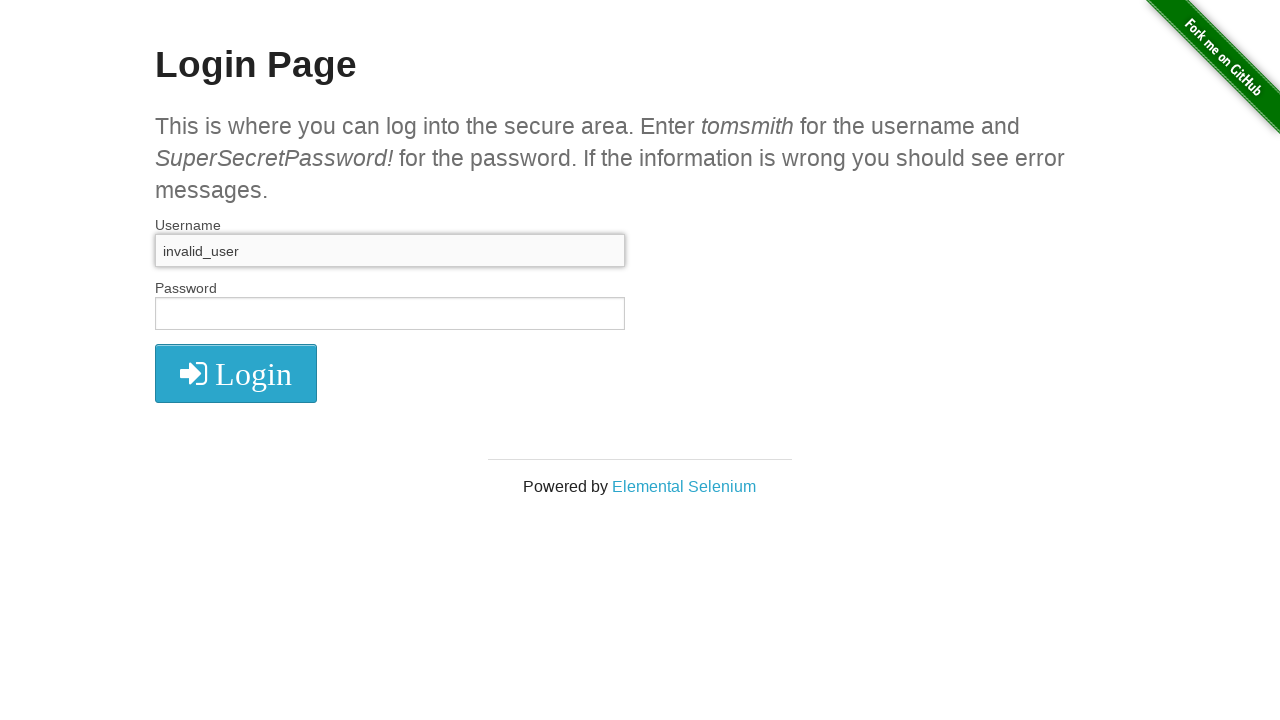

Filled password field with '12345' on input[name='password']
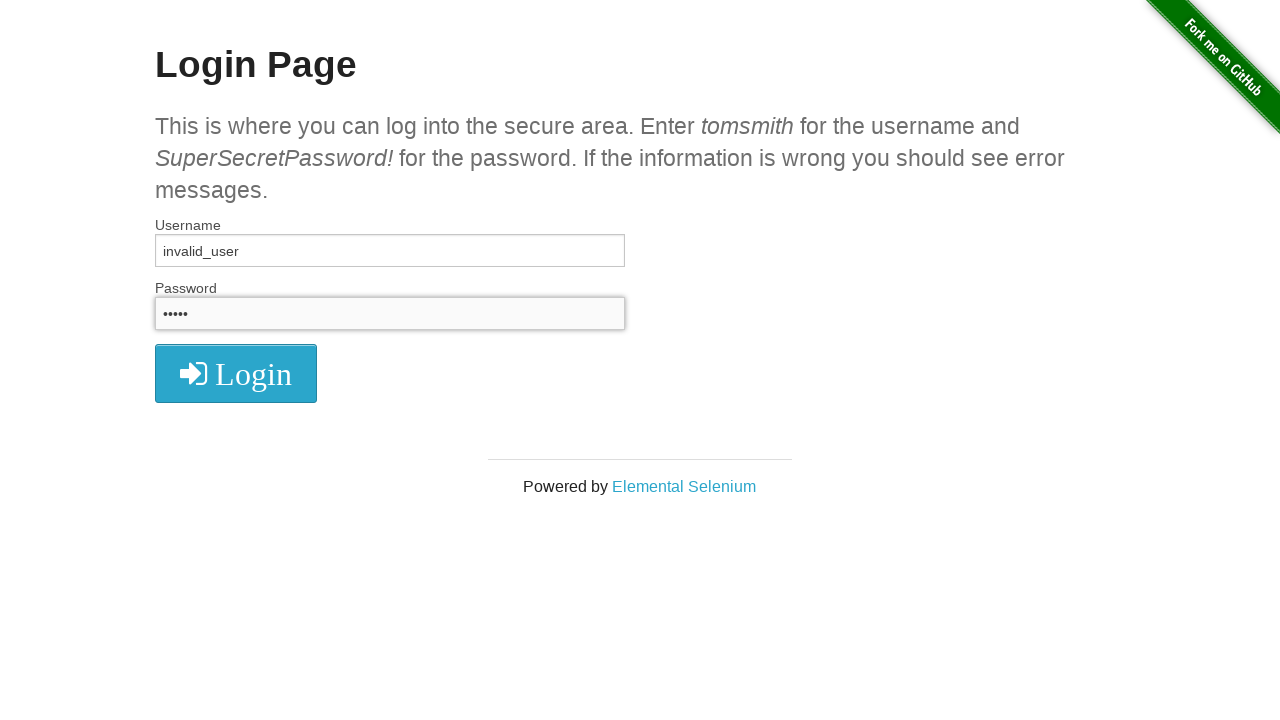

Clicked login submit button at (236, 373) on button[type='submit']
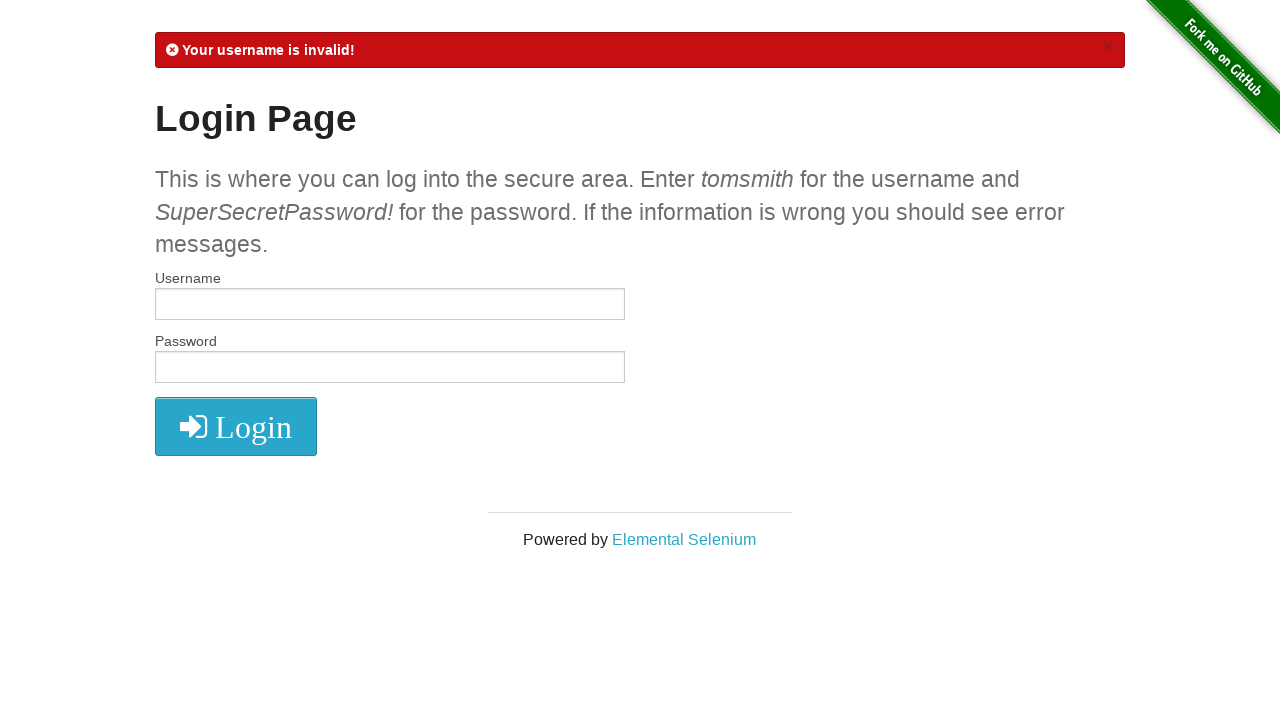

Error message flash element loaded
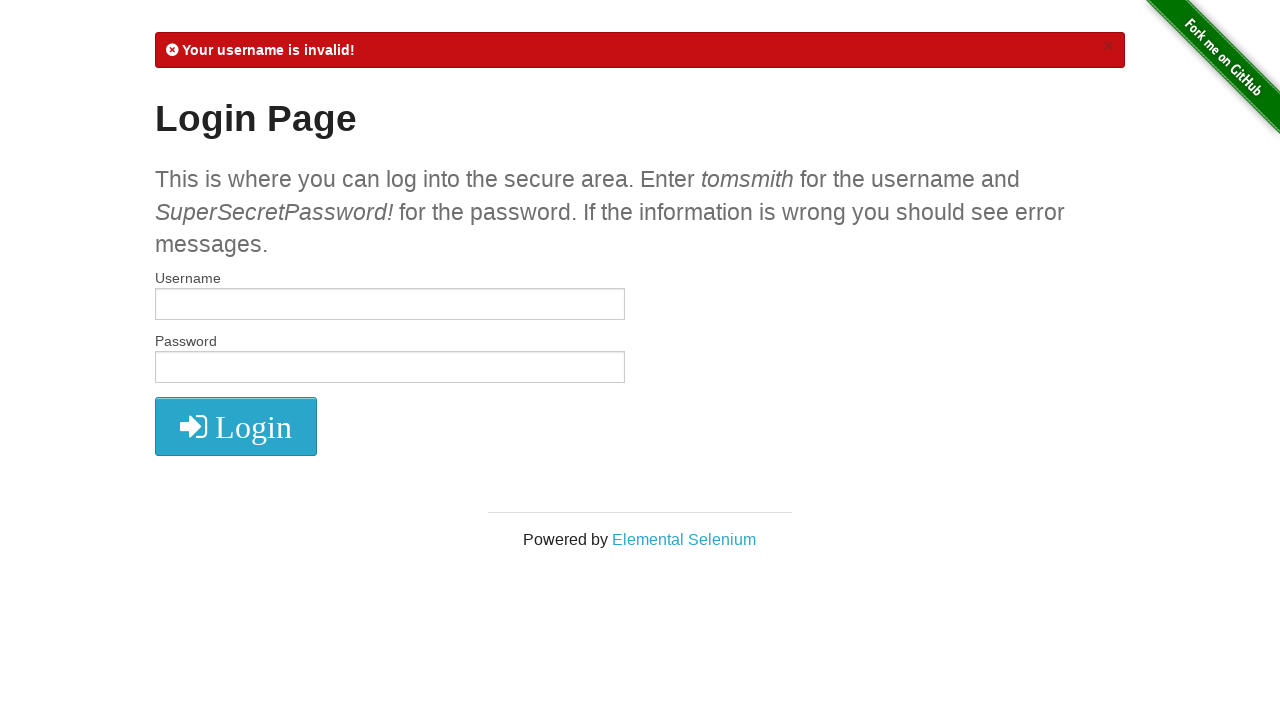

Verified flash error message is visible
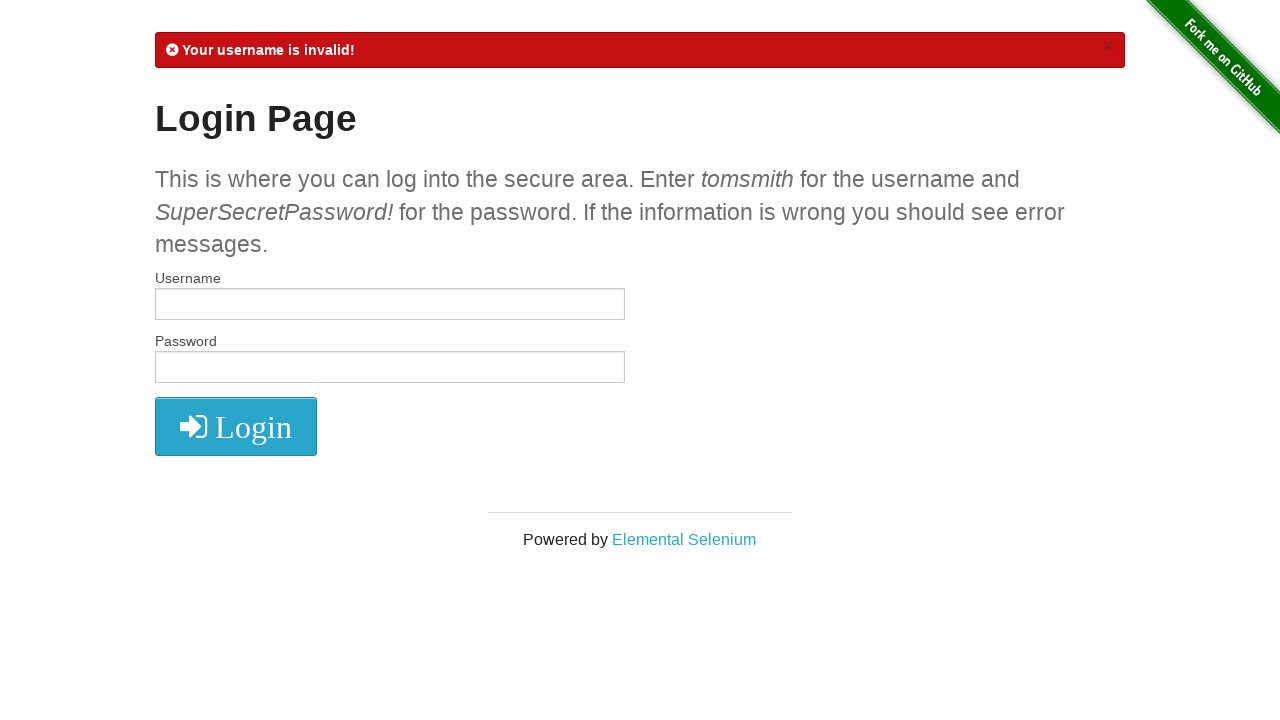

Verified error message contains 'Your username is invalid'
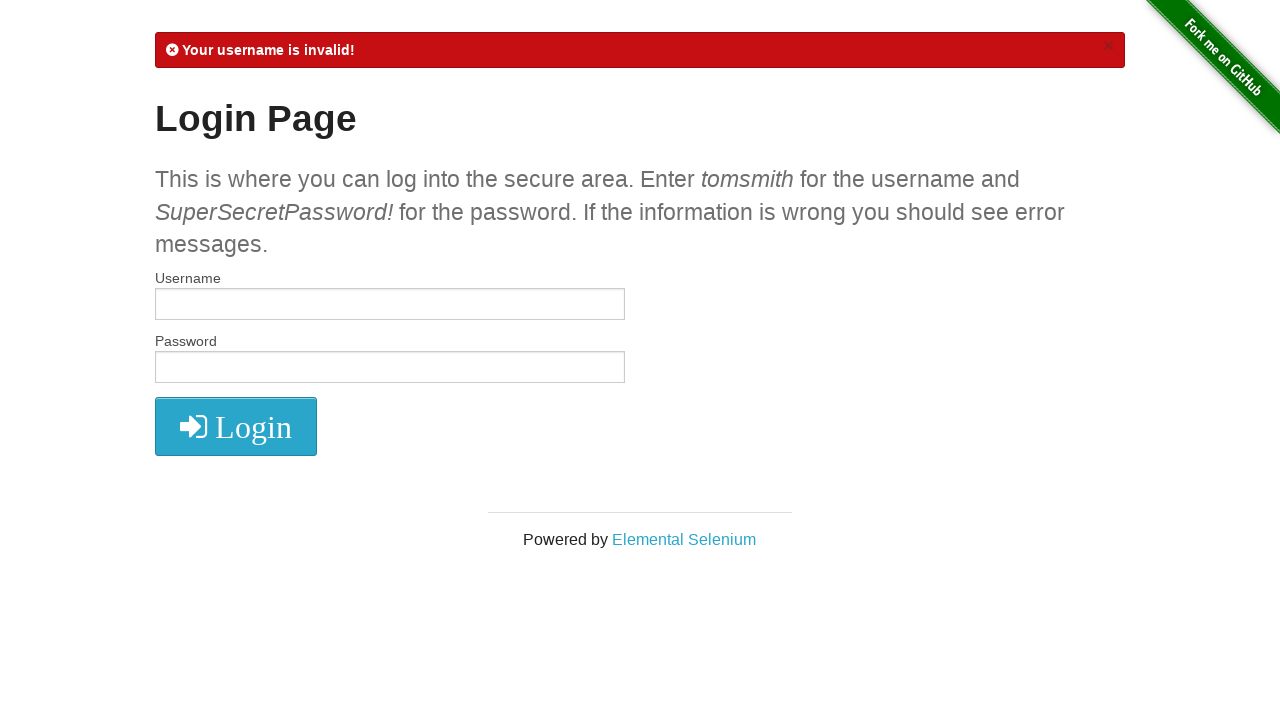

Verified username element is an input tag
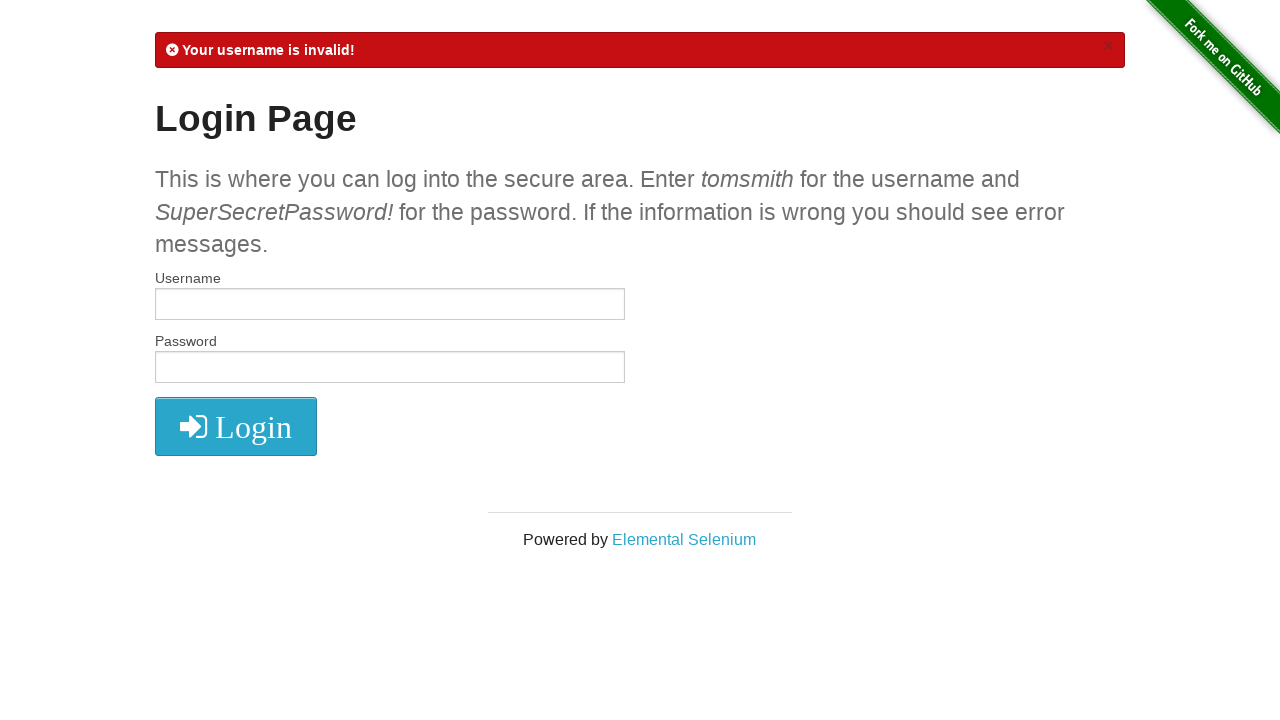

Verified password element has type='password'
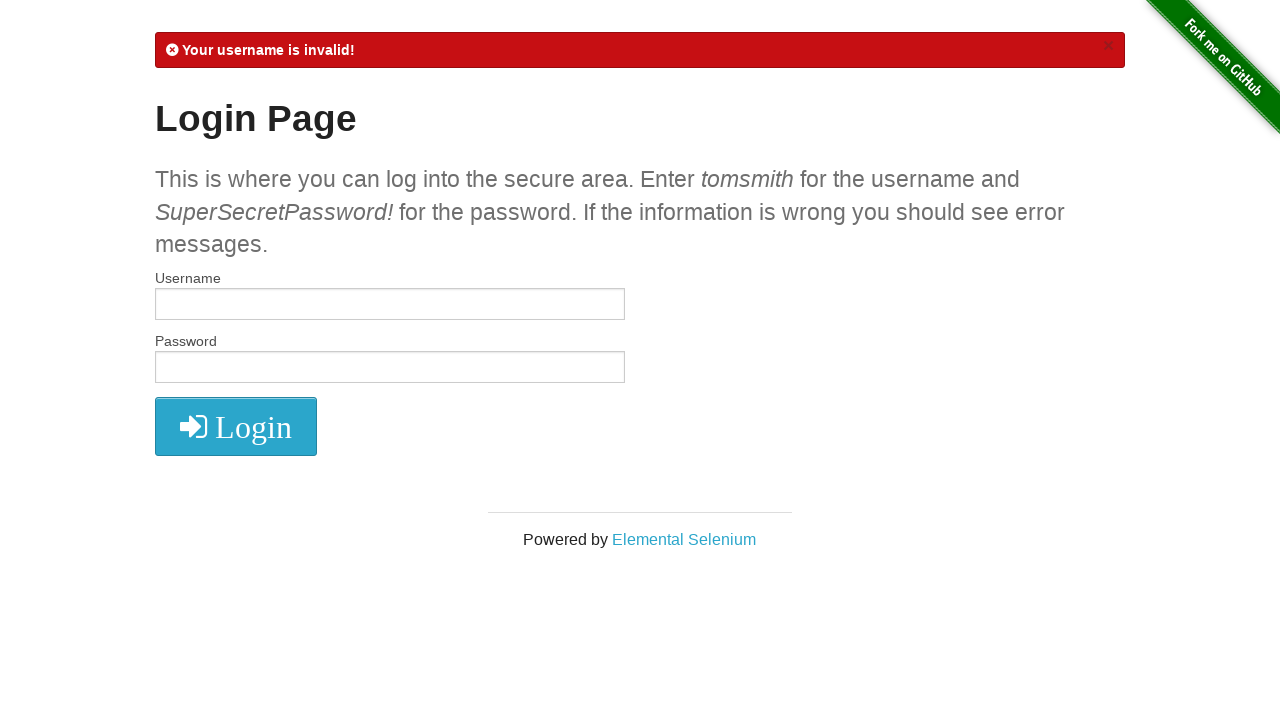

Verified page title is 'The Internet'
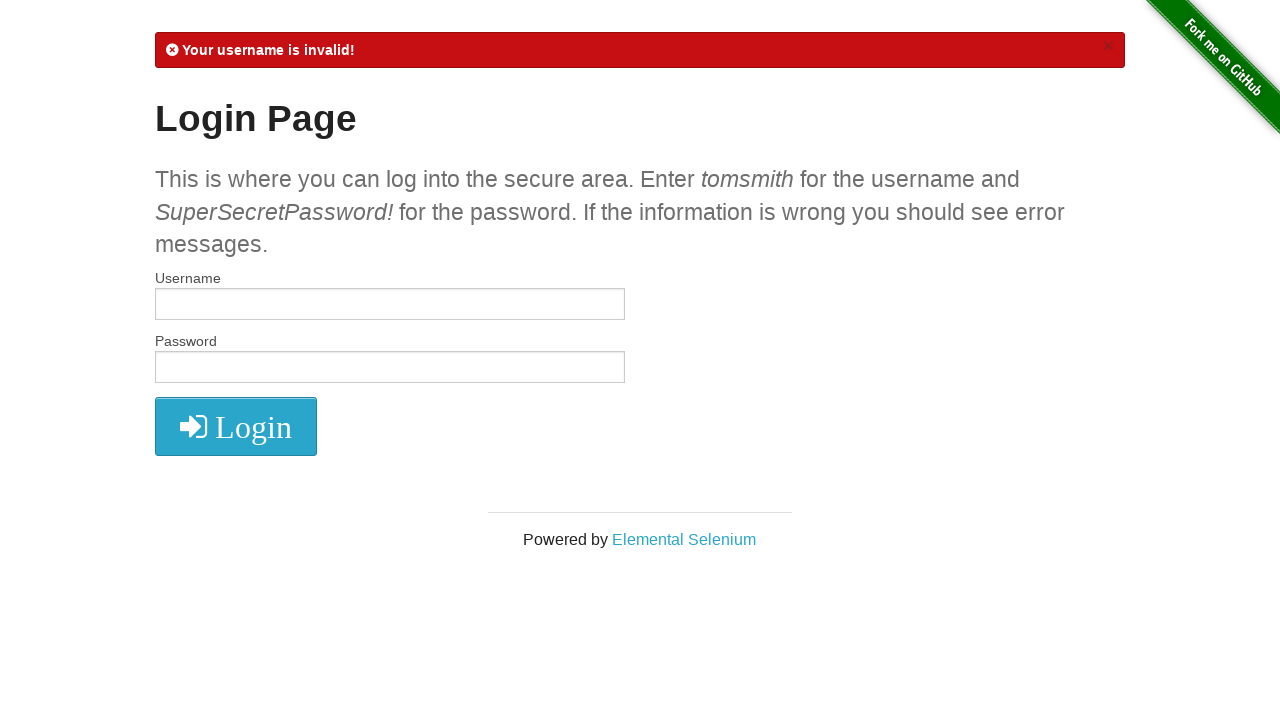

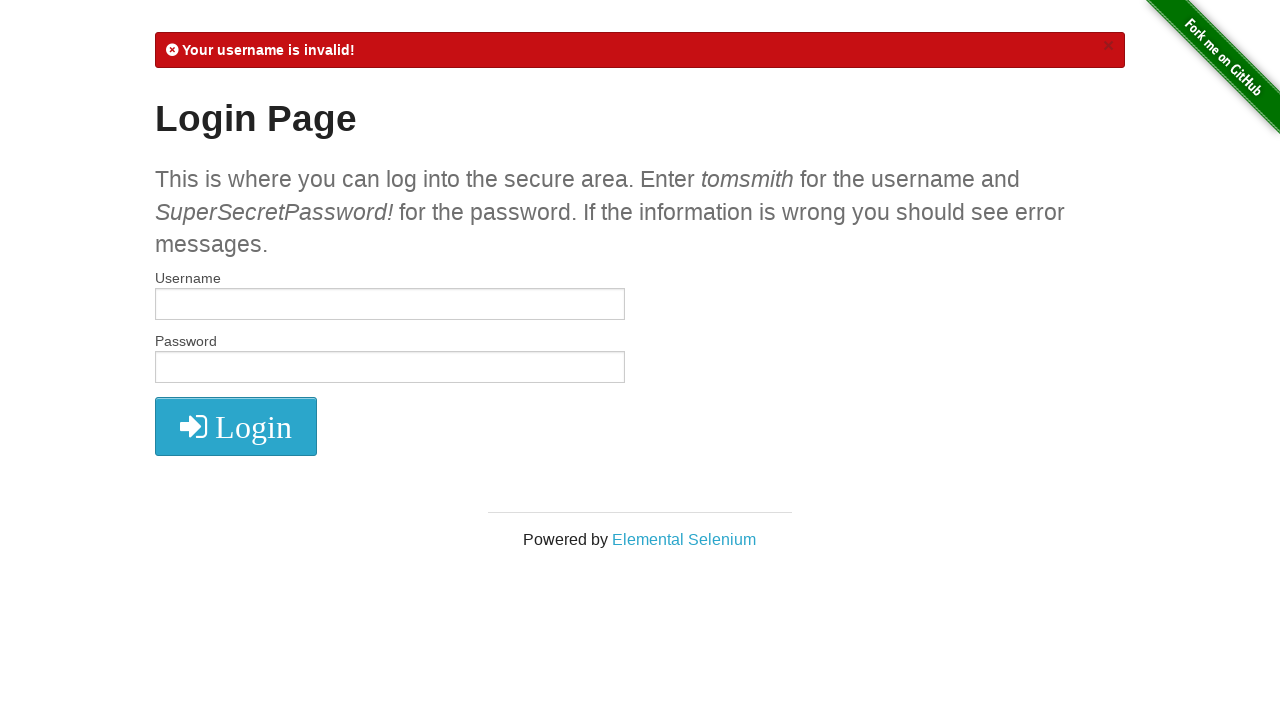